Navigates to the Hepsiburada homepage and verifies the page loads successfully

Starting URL: https://www.hepsiburada.com

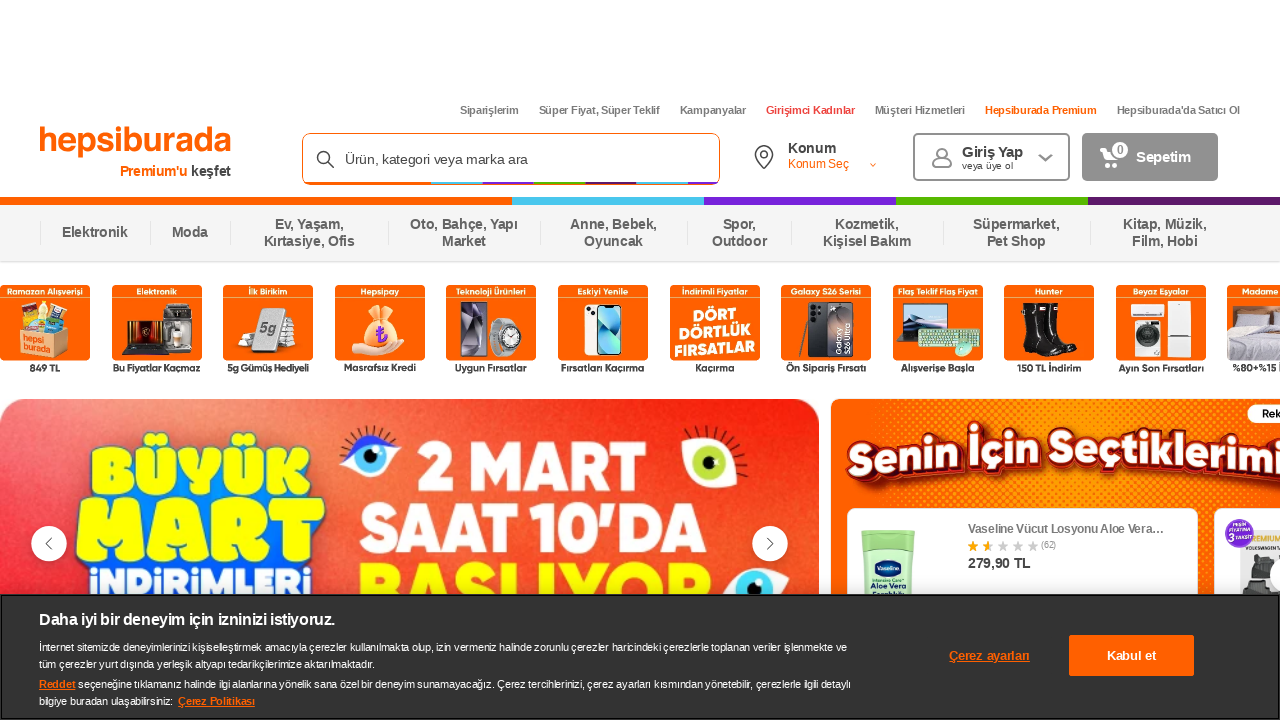

Waited for page DOM content to load
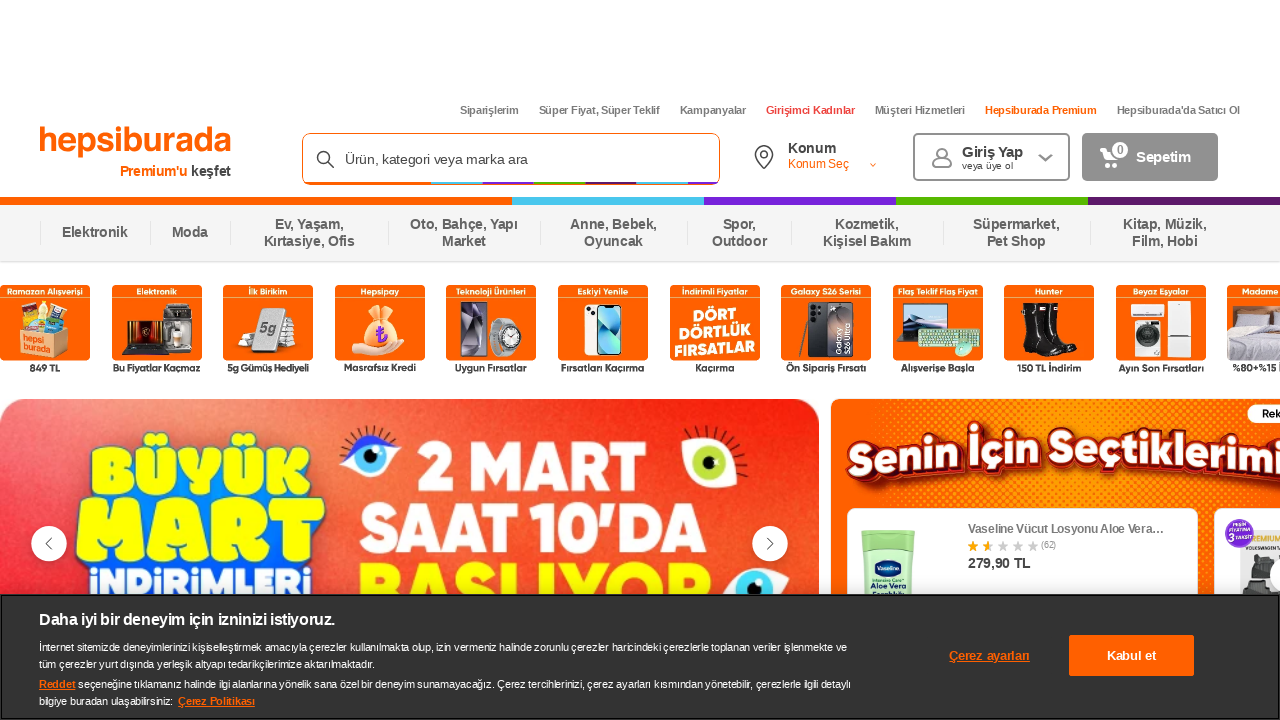

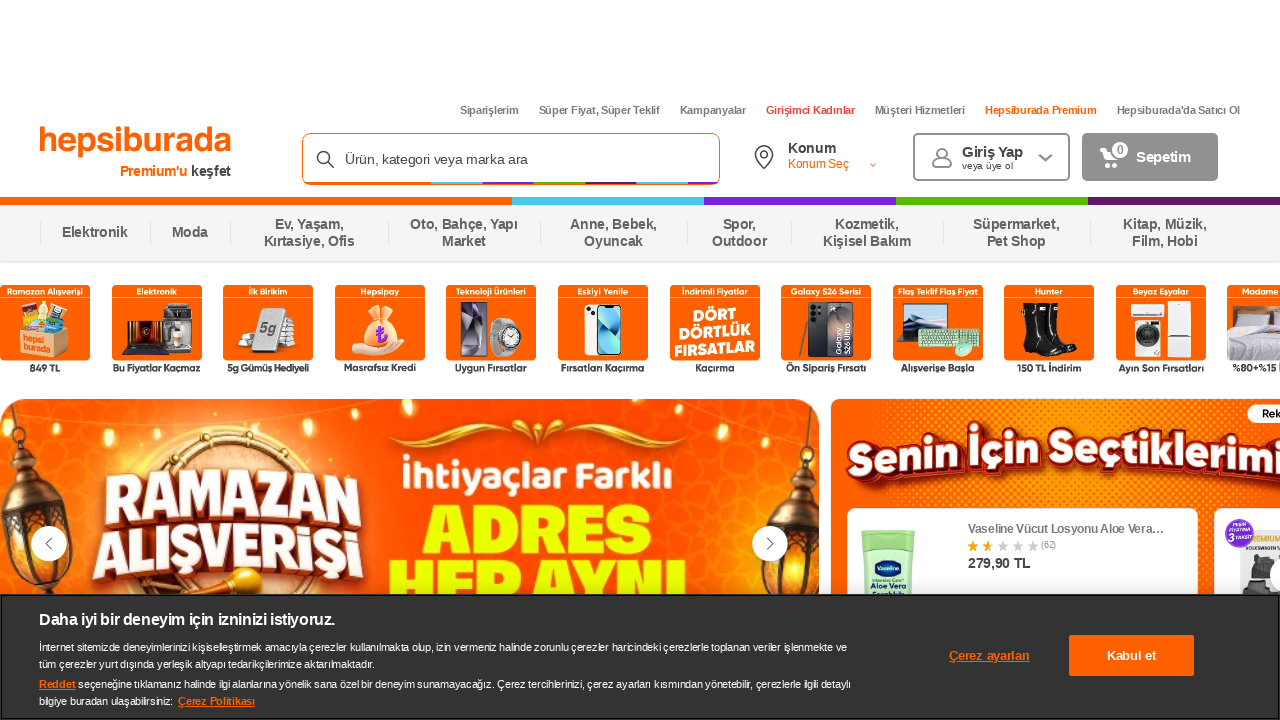